Tests right click mouse action on the inputs link element

Starting URL: https://practice.cydeo.com/

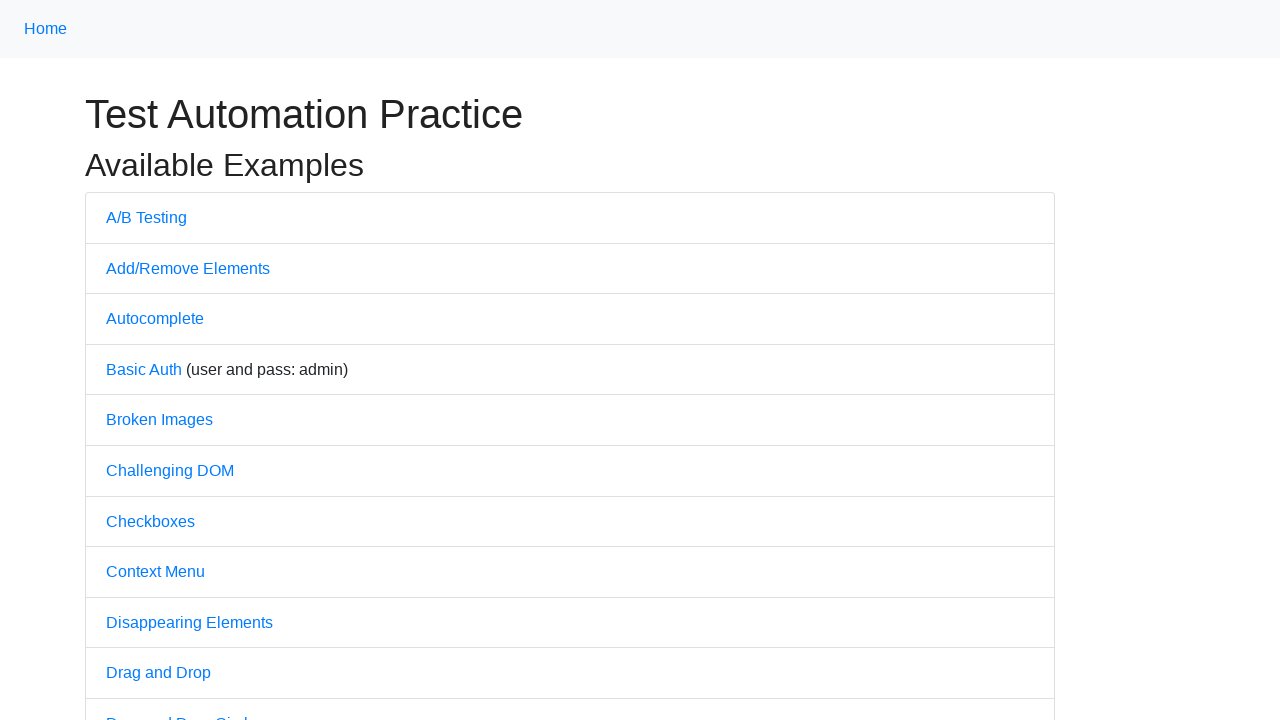

Right clicked on the inputs link element at (128, 361) on //a[@href='/inputs']
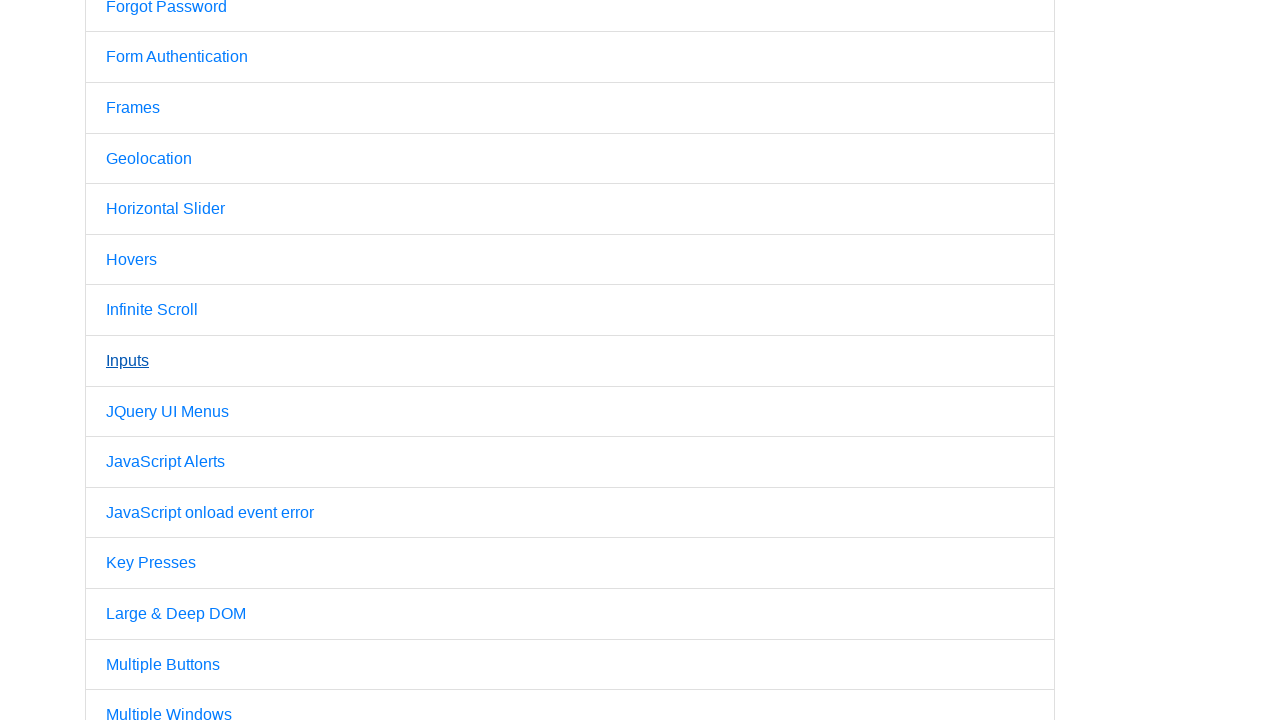

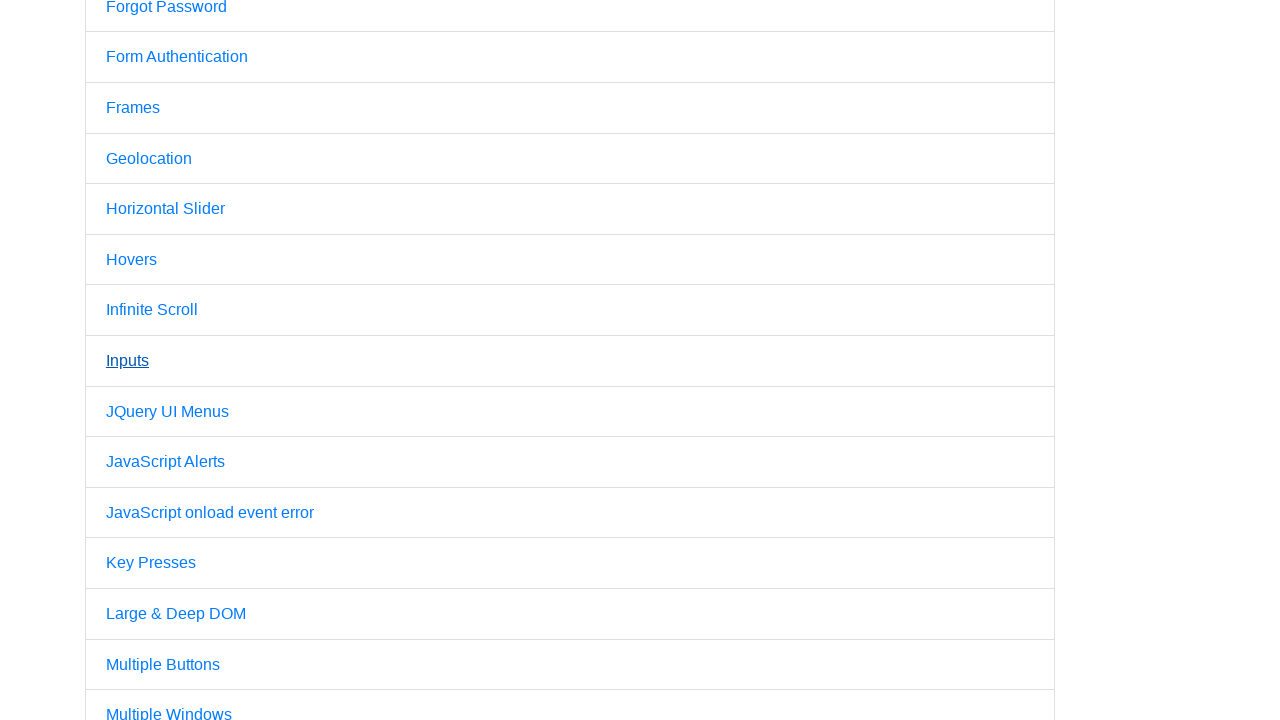